Selects a checkbox and then unchecks it

Starting URL: https://thefreerangetester.github.io/sandbox-automation-testing/

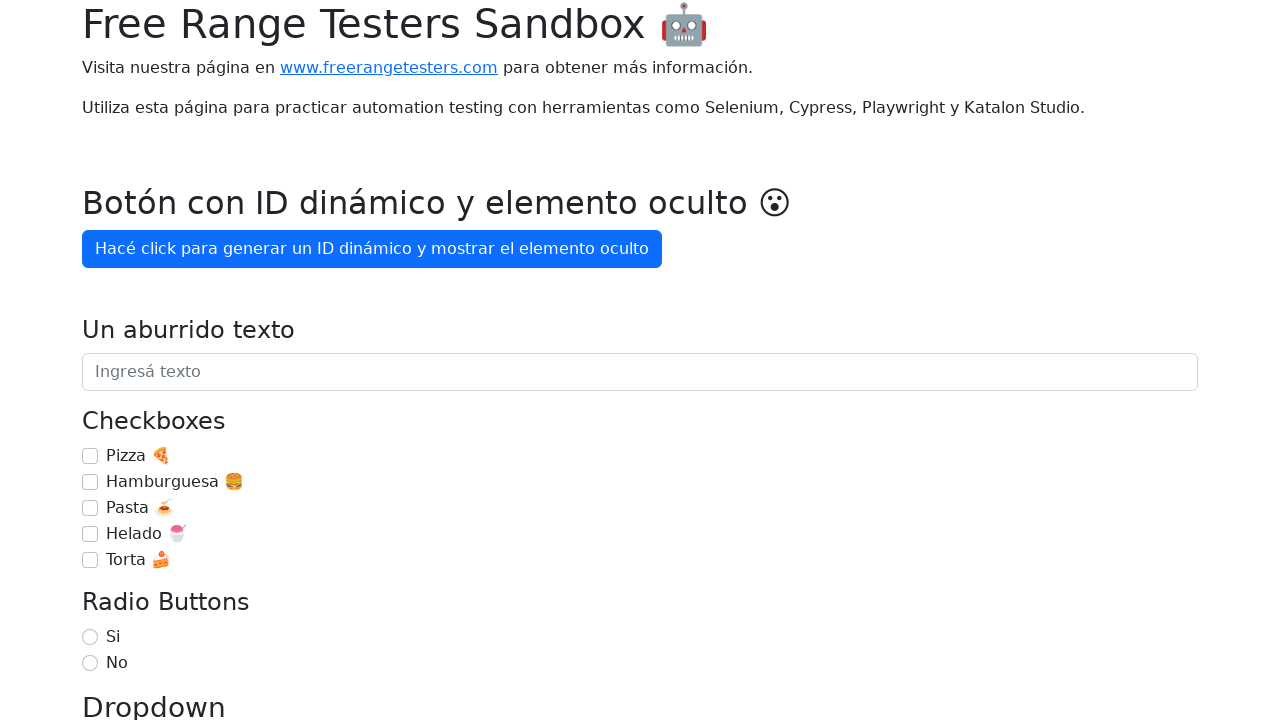

Checked the Pasta checkbox at (90, 508) on internal:label="Pasta \ud83c\udf5d"i
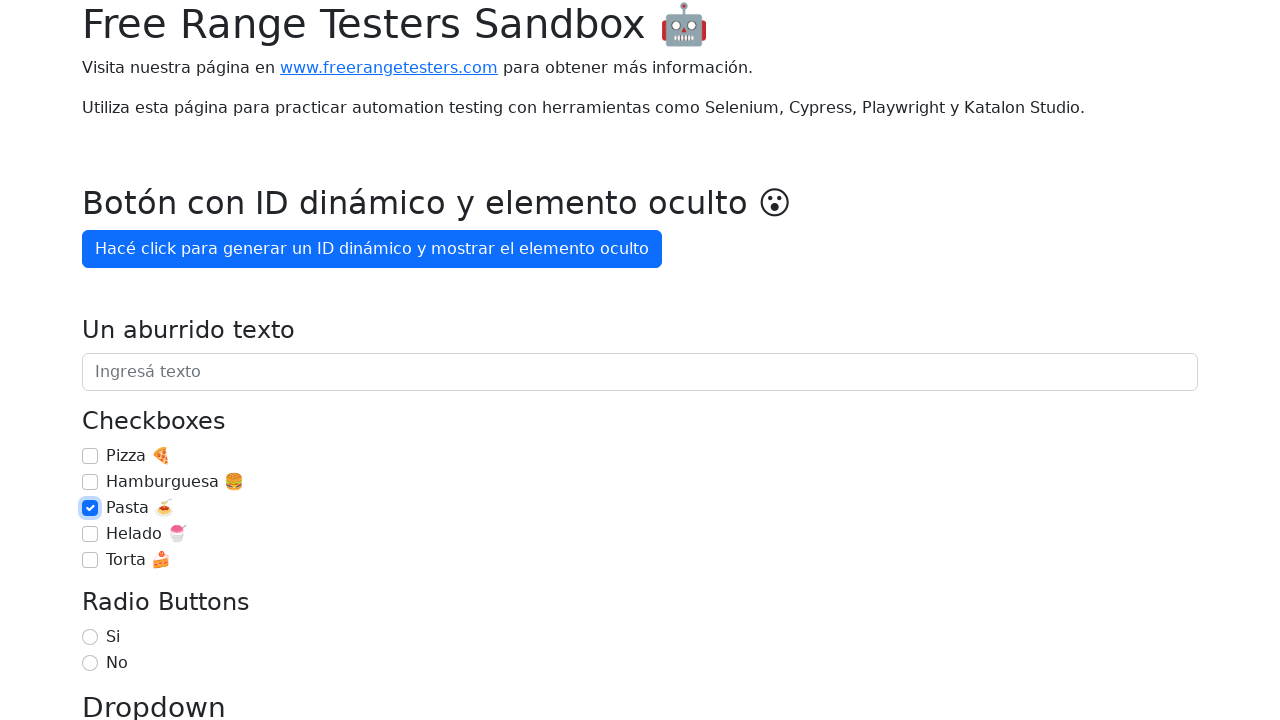

Unchecked the Pasta checkbox at (90, 508) on internal:label="Pasta \ud83c\udf5d"i
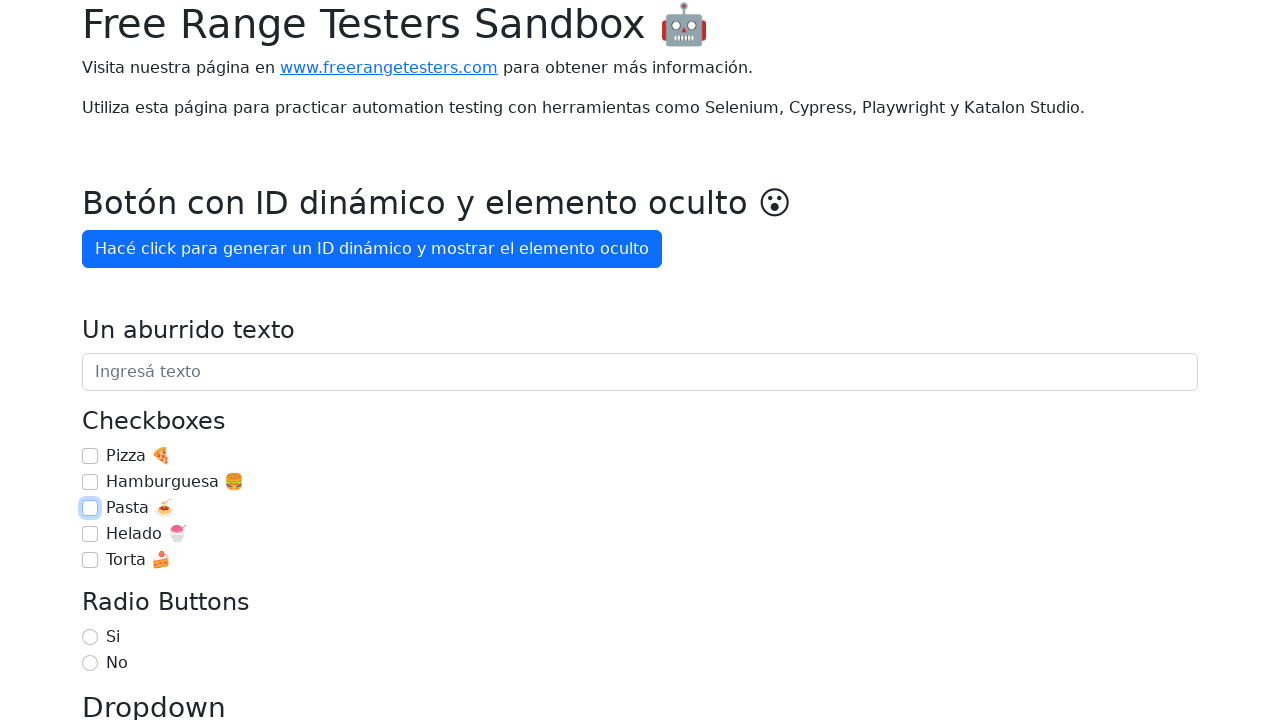

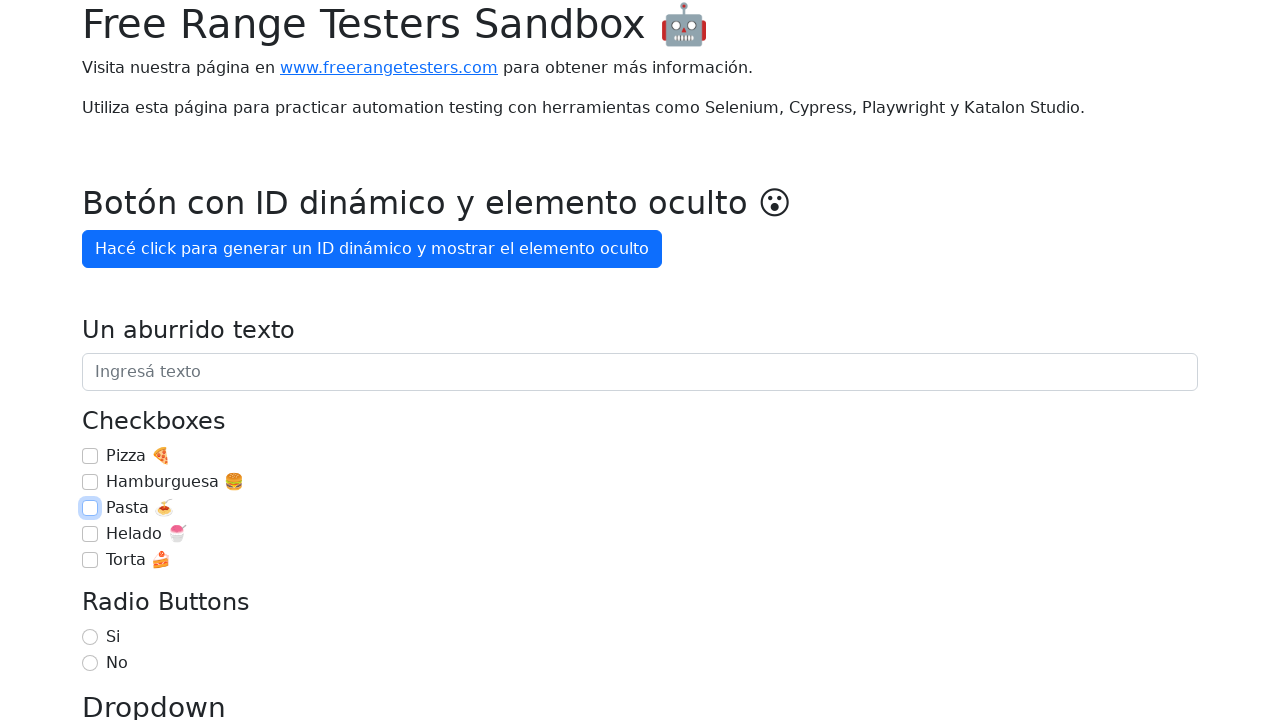